Navigates to OLX India homepage and verifies the page loads successfully by waiting for the page to be ready.

Starting URL: https://www.olx.in/

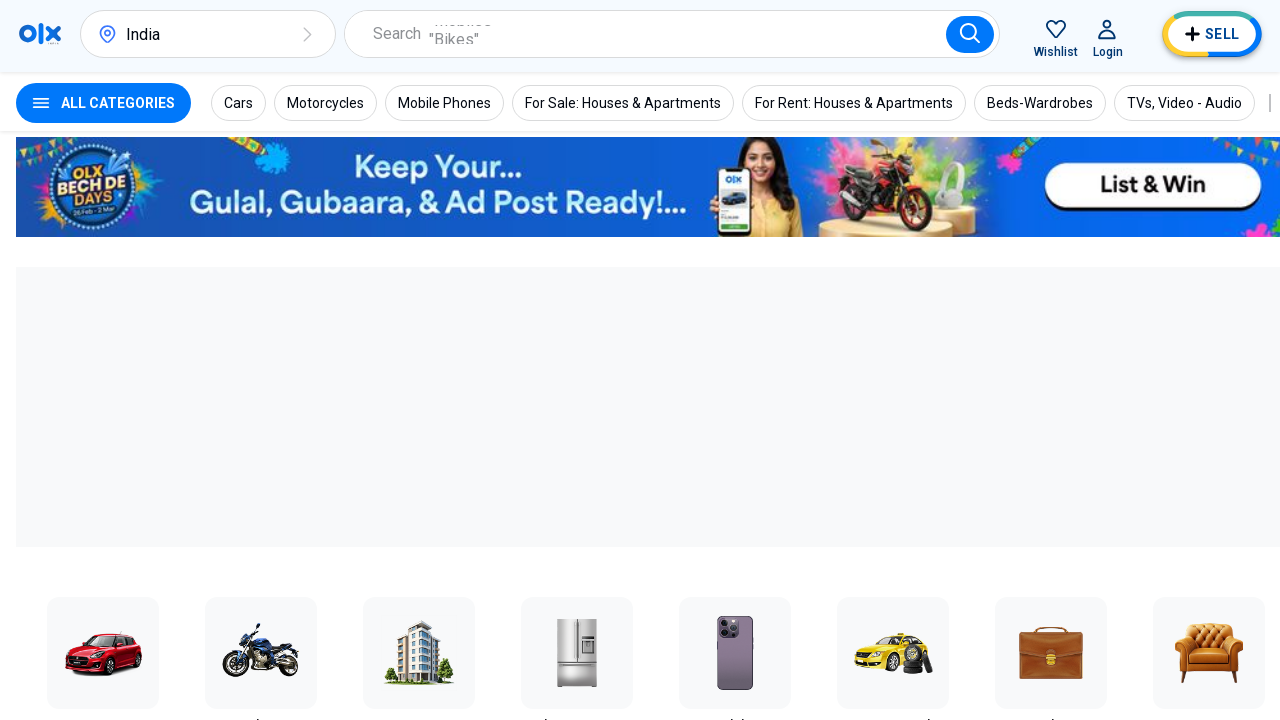

OLX India homepage loaded successfully - network idle state reached
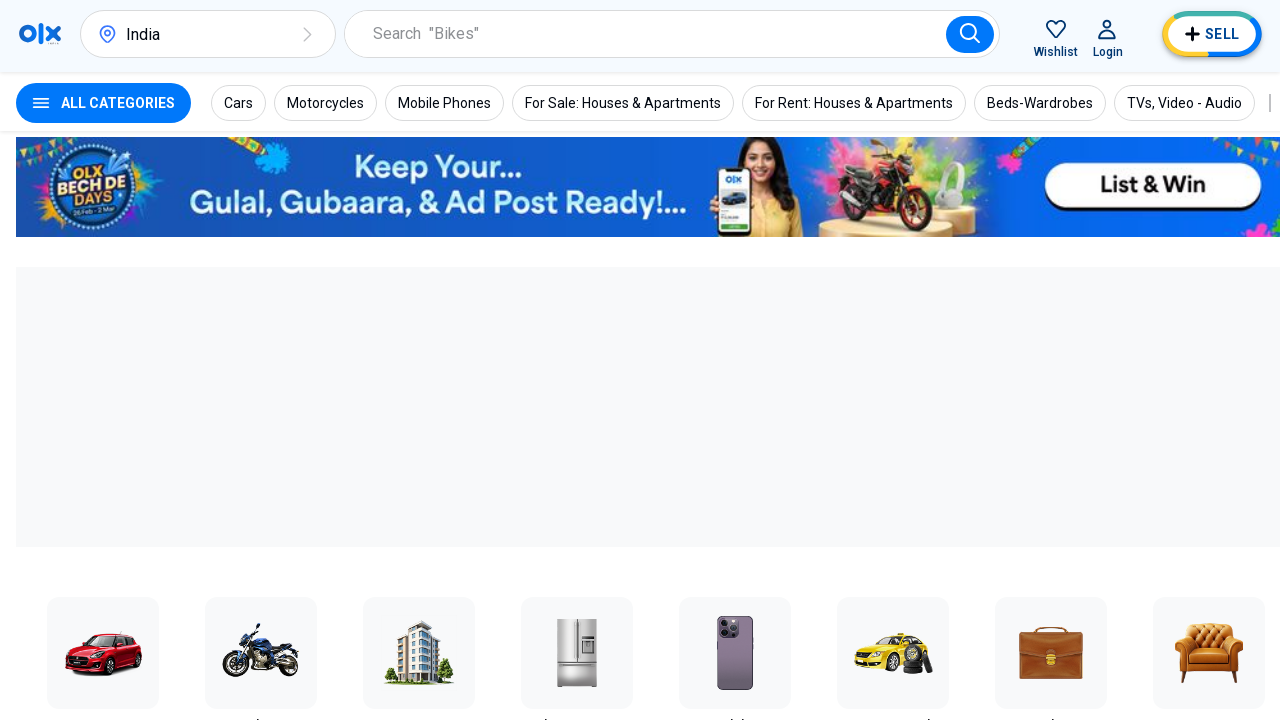

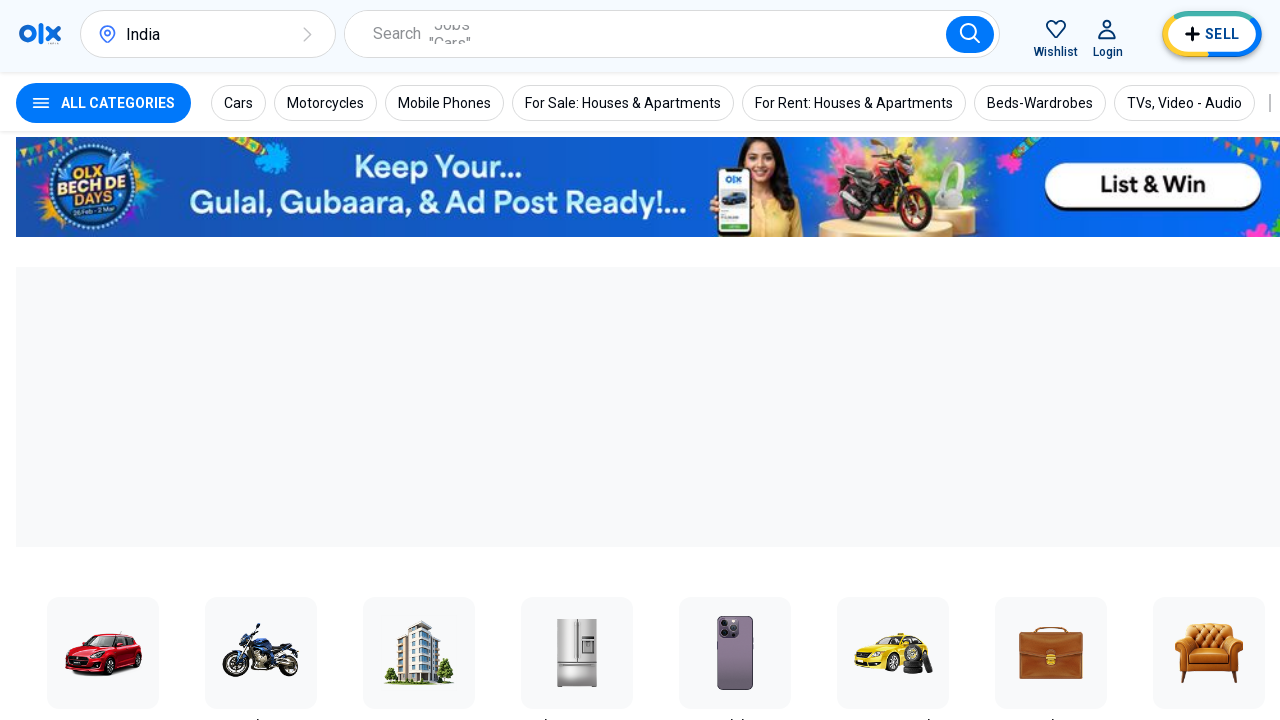